Tests file download functionality by clicking a PDF download button and verifying the download event triggers successfully.

Starting URL: https://letcode.in/file

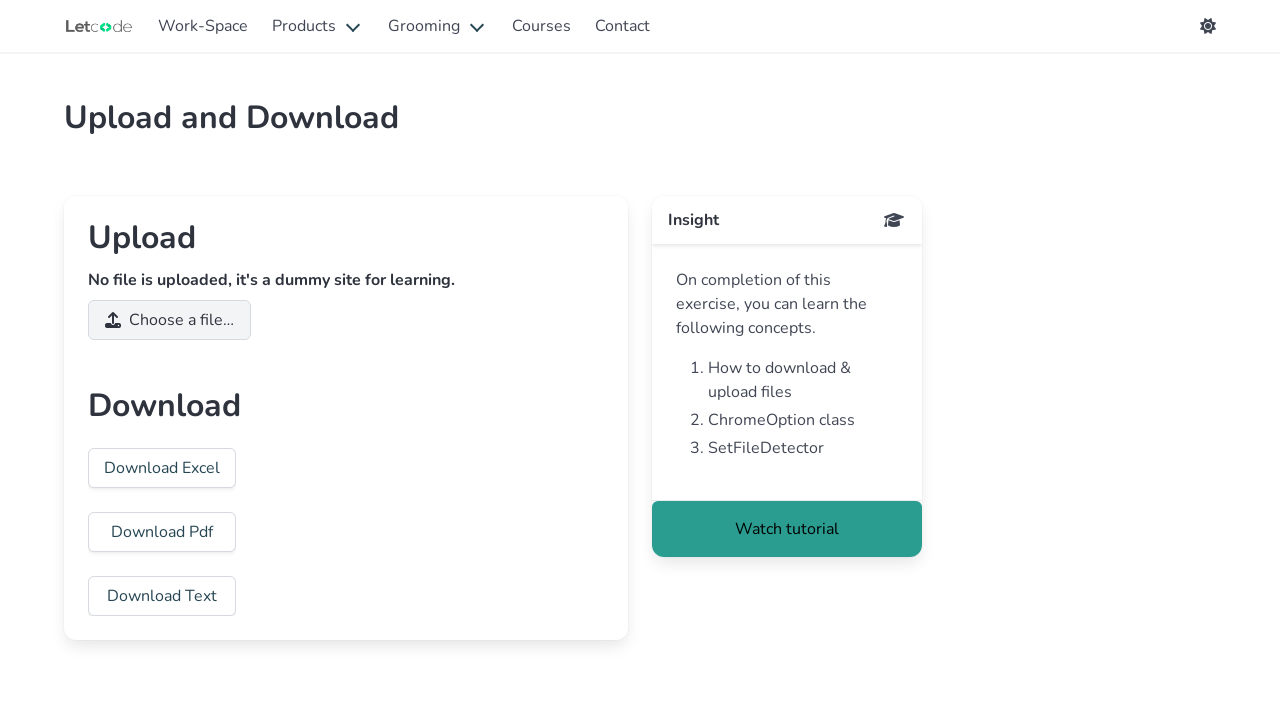

Clicked PDF download button and initiated download at (162, 532) on #pdf
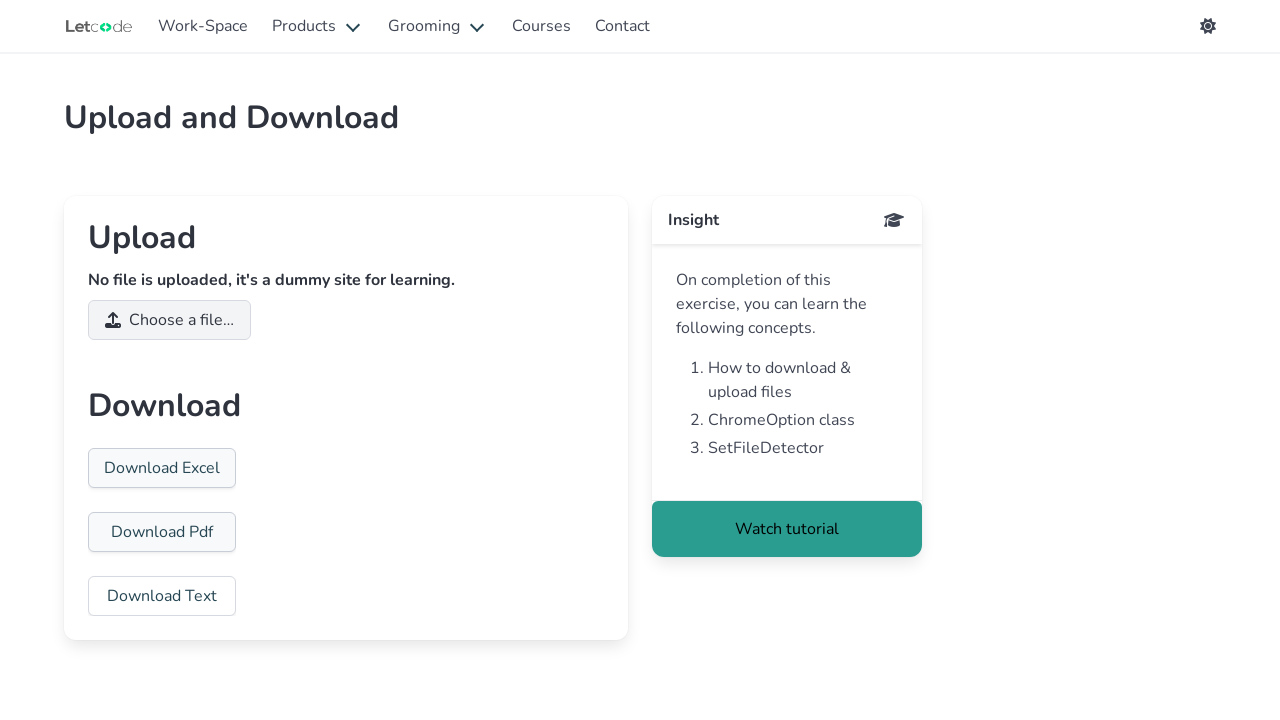

Download event triggered successfully
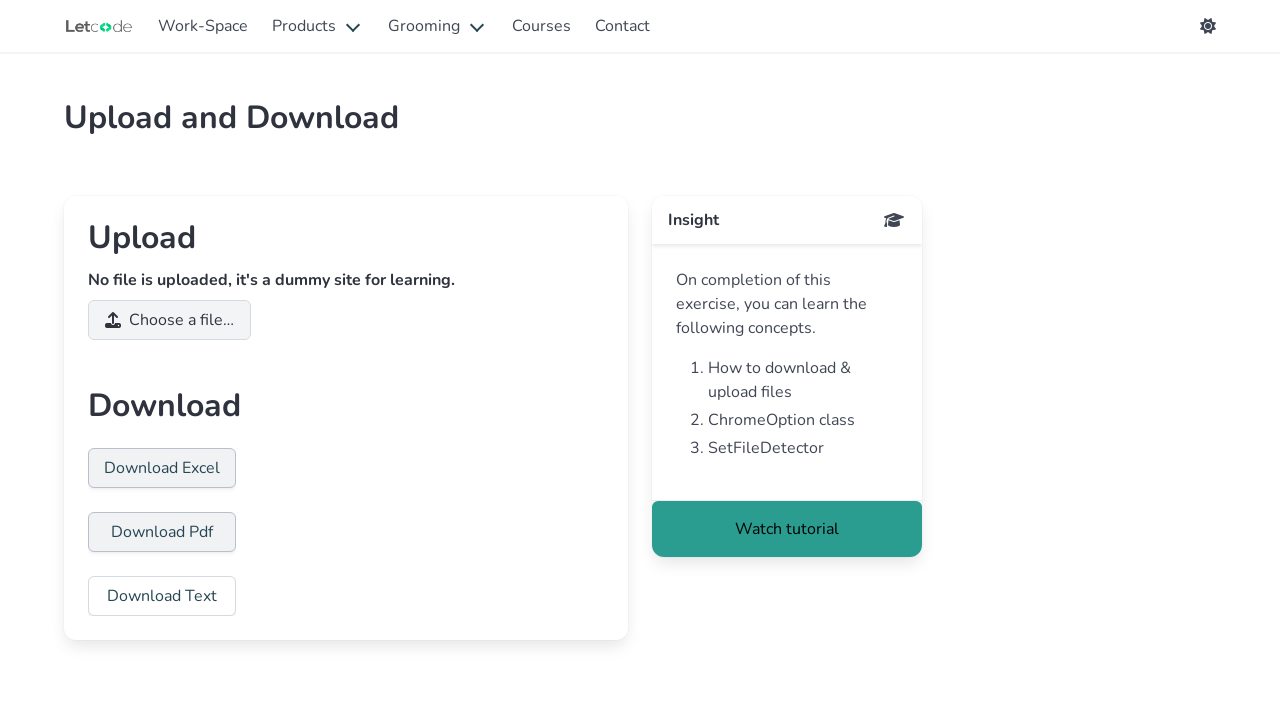

Verified download has a suggested filename
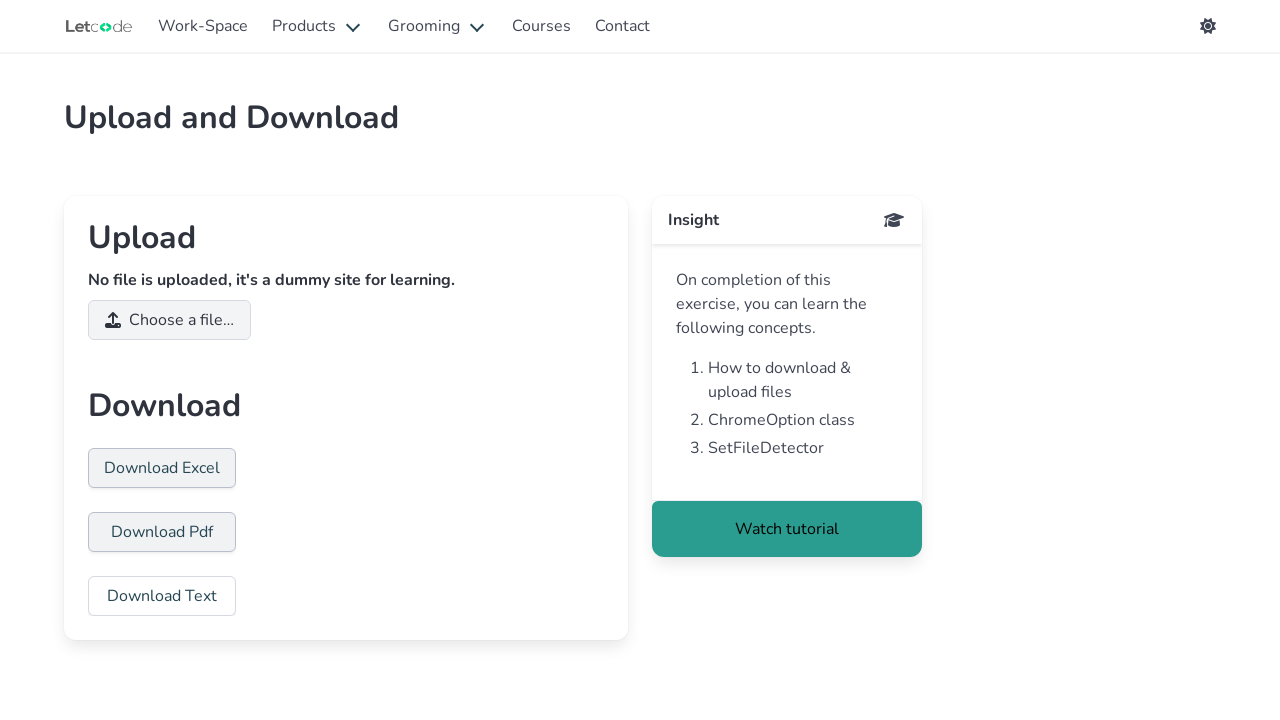

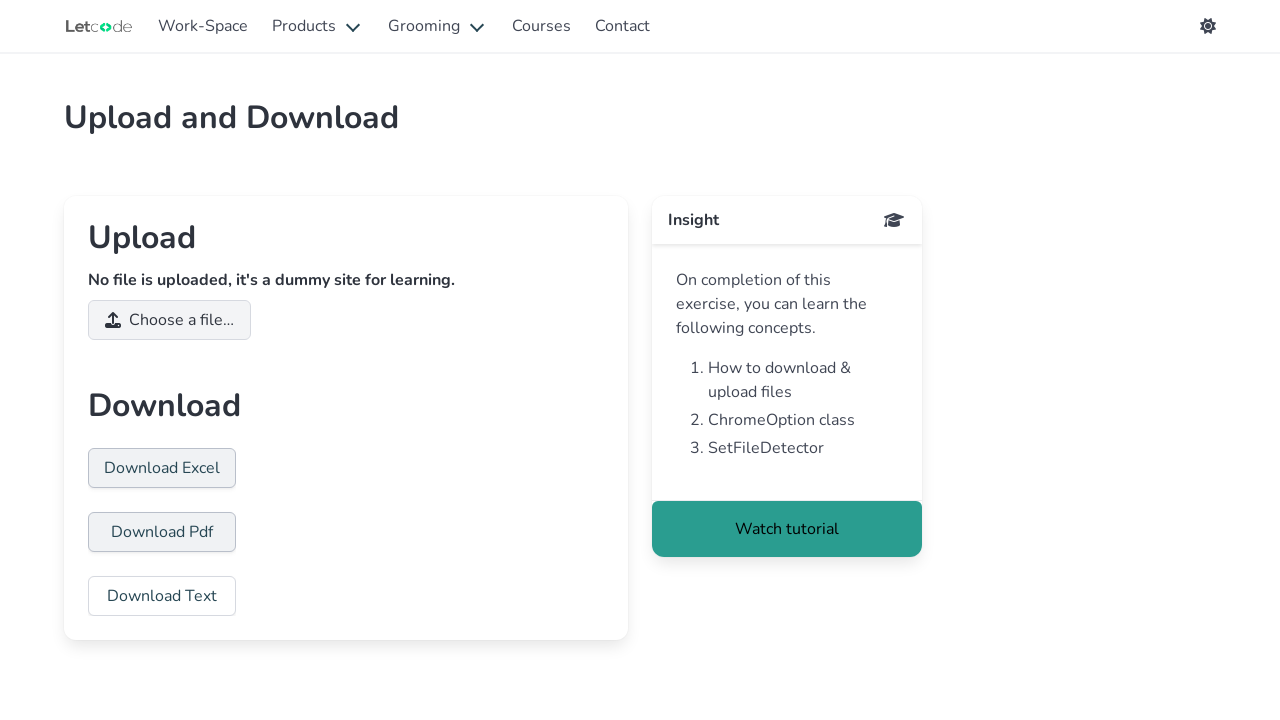